Tests handling of child windows by clicking a document link that opens a new page, extracting text from the new page, and filling it into a form field

Starting URL: https://rahulshettyacademy.com/loginpagePractise/

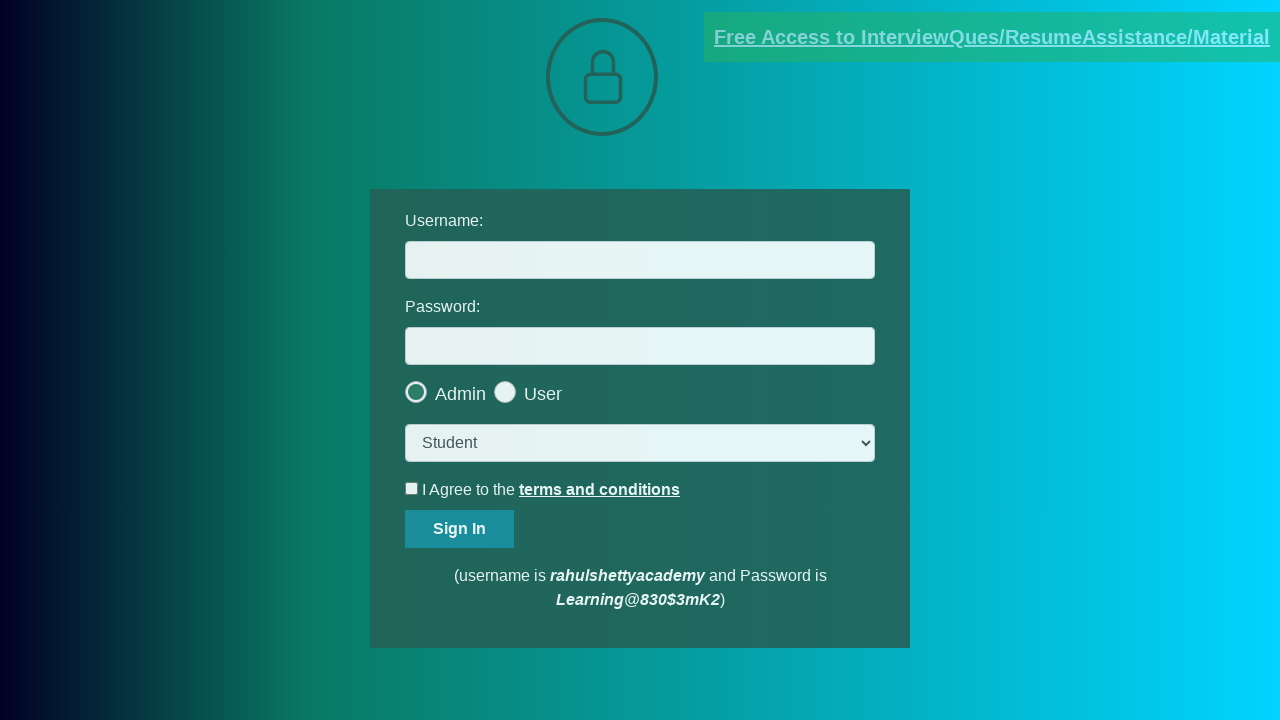

Clicked document link and triggered new page opening at (992, 37) on [href*='documents-request']
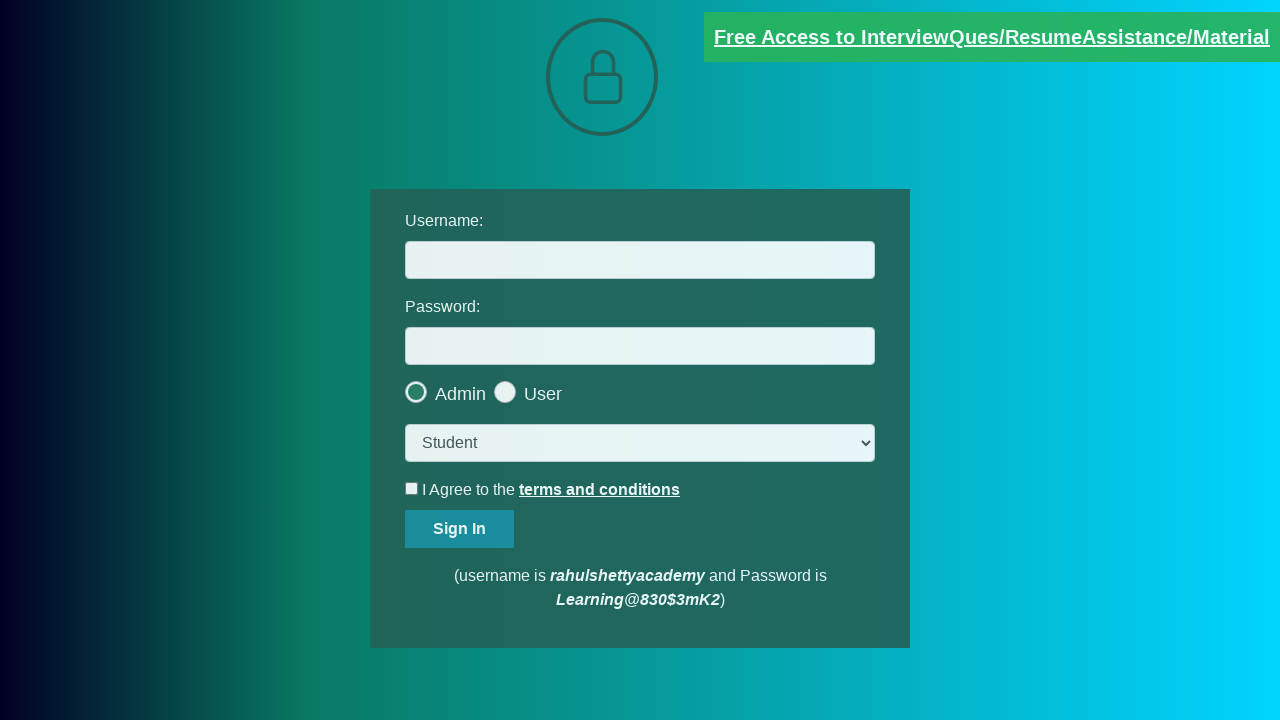

New page object captured
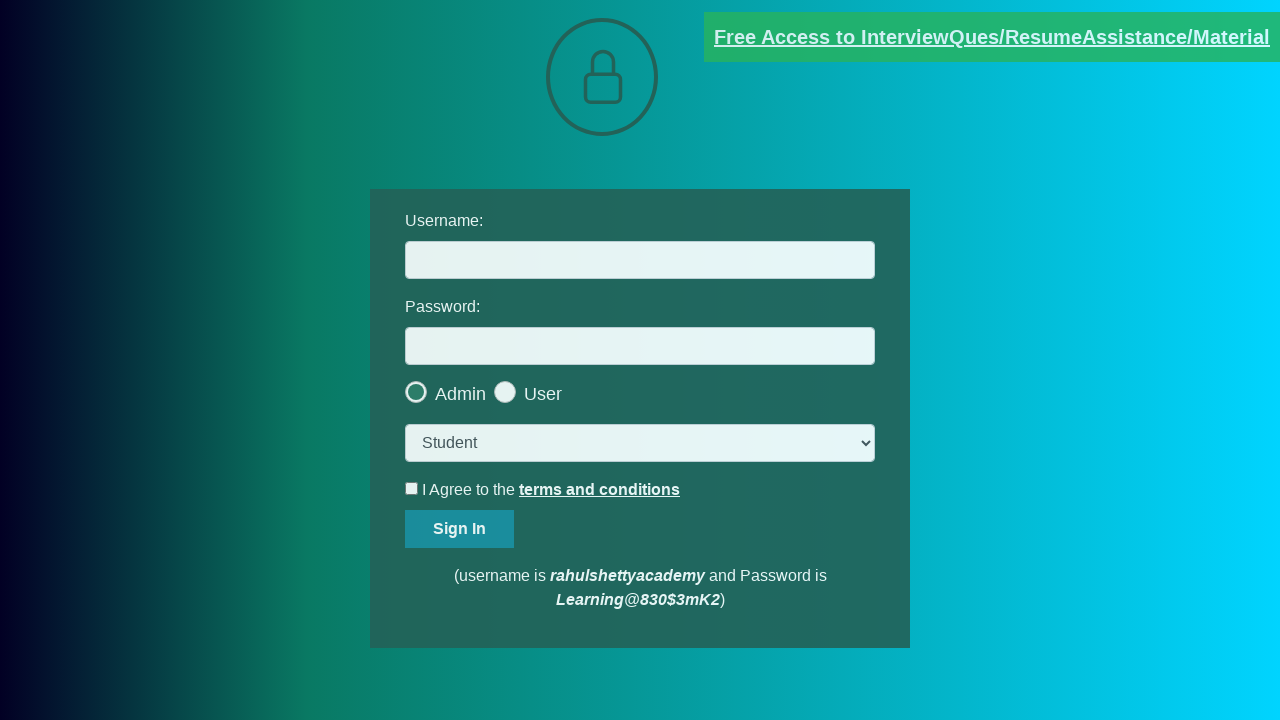

New page loaded completely
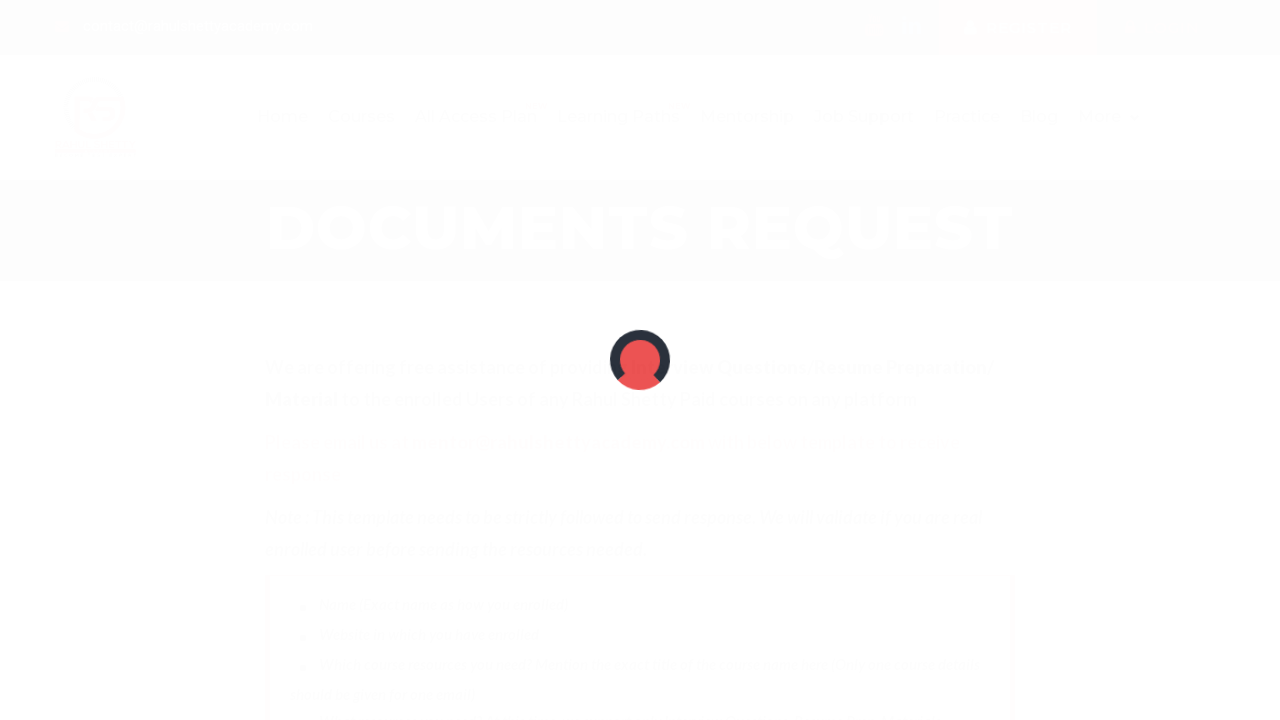

Extracted text from red element in new page
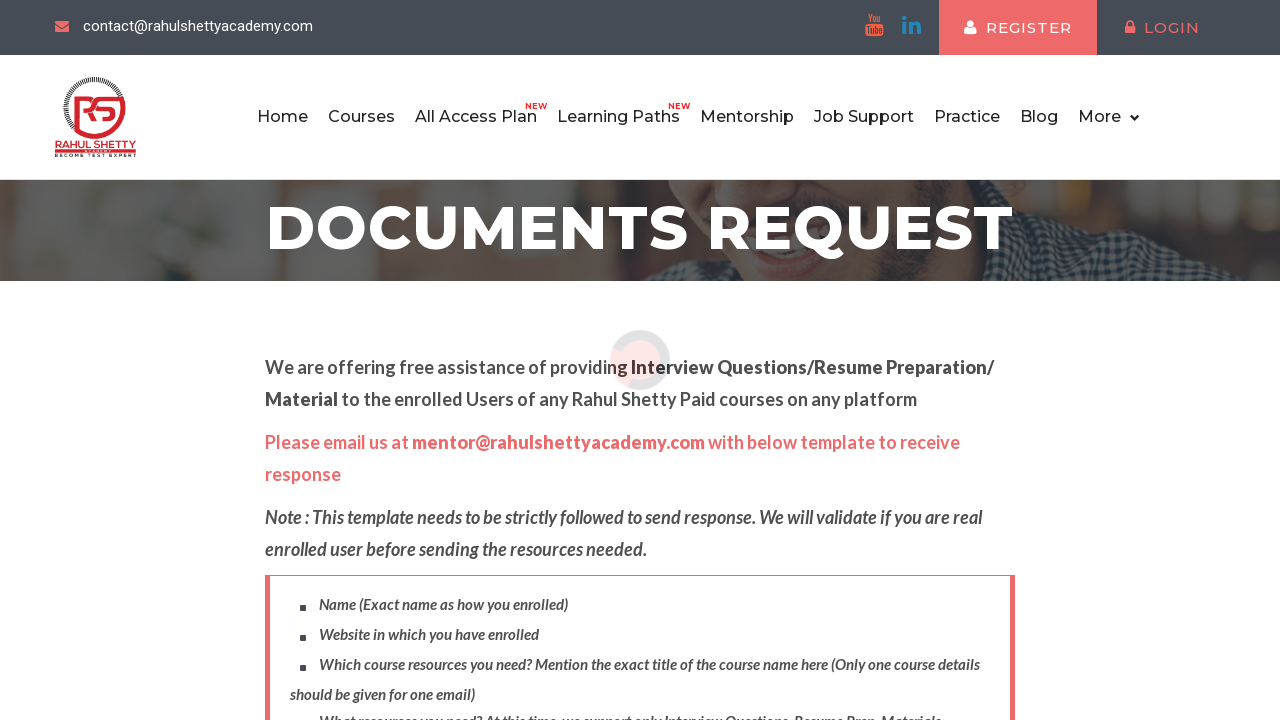

Parsed email text and extracted domain: rahulshettyacademy.com
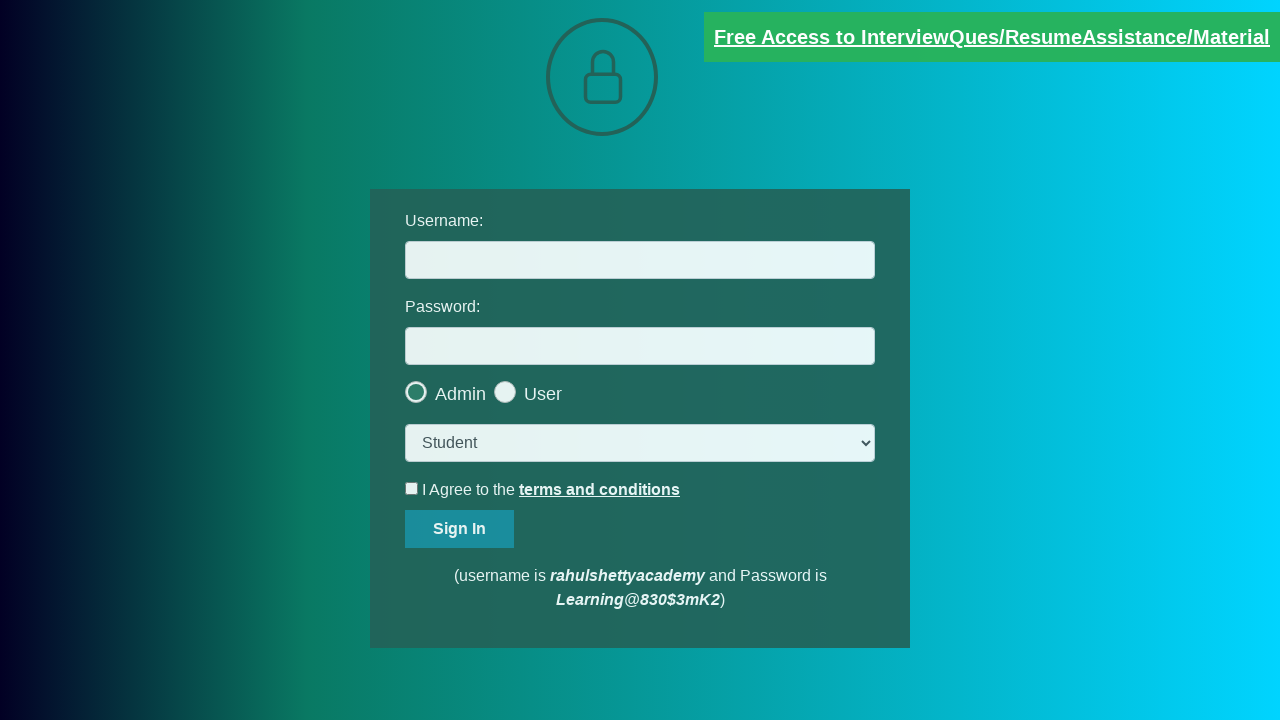

Filled username field with extracted domain 'rahulshettyacademy.com' on #username
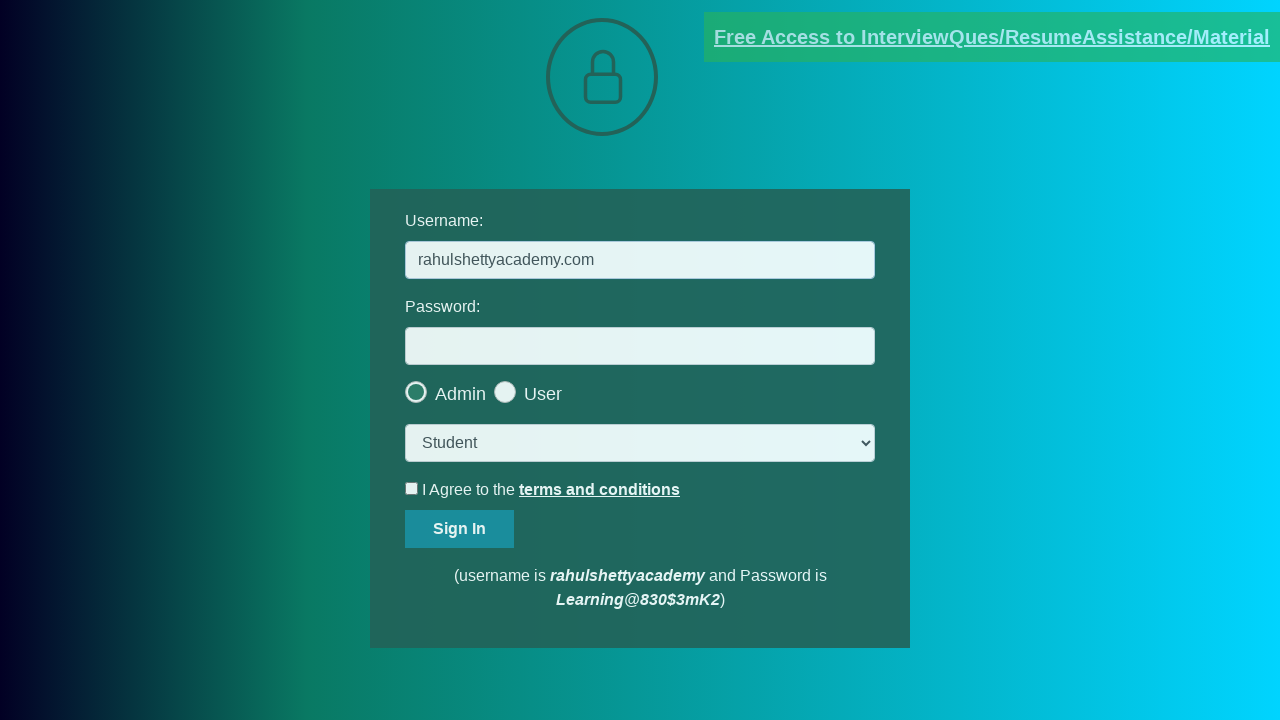

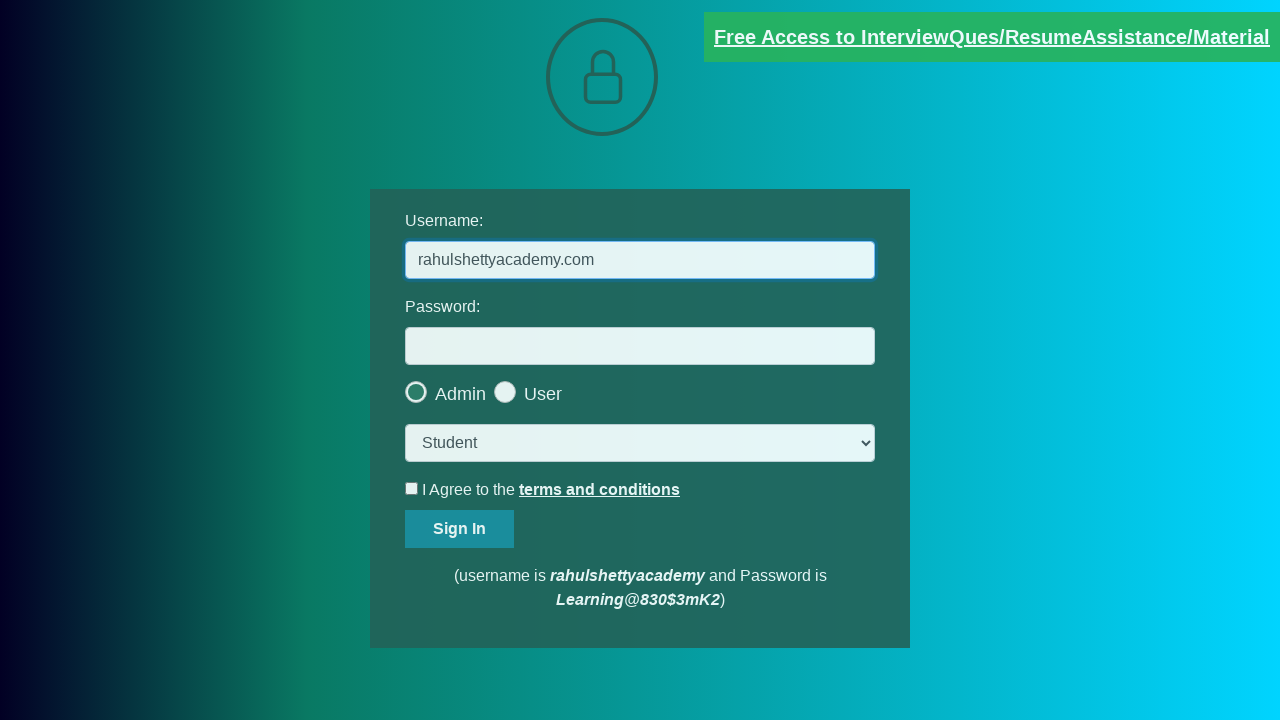